Tests progress bar reset functionality by first running the progress bar to completion, then clicking reset and verifying it returns to 0%.

Starting URL: https://demoqa.com/progress-bar

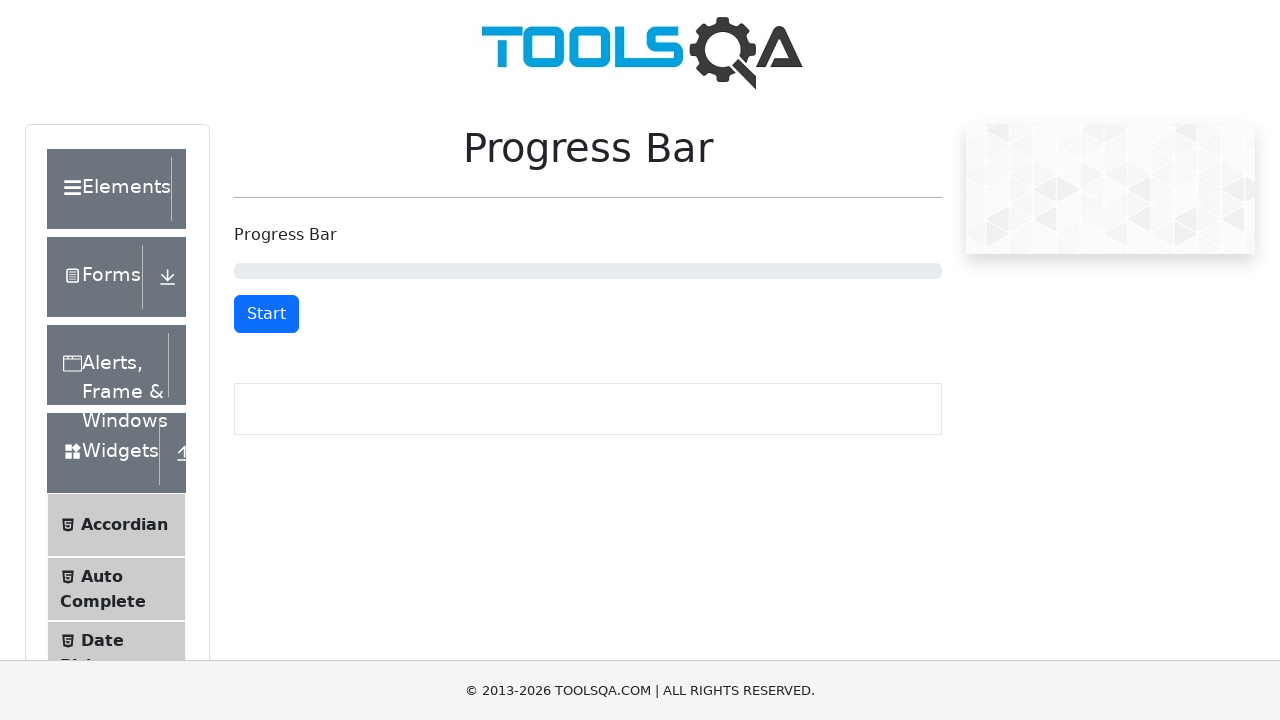

Clicked start/stop button to begin progress bar at (266, 314) on #startStopButton
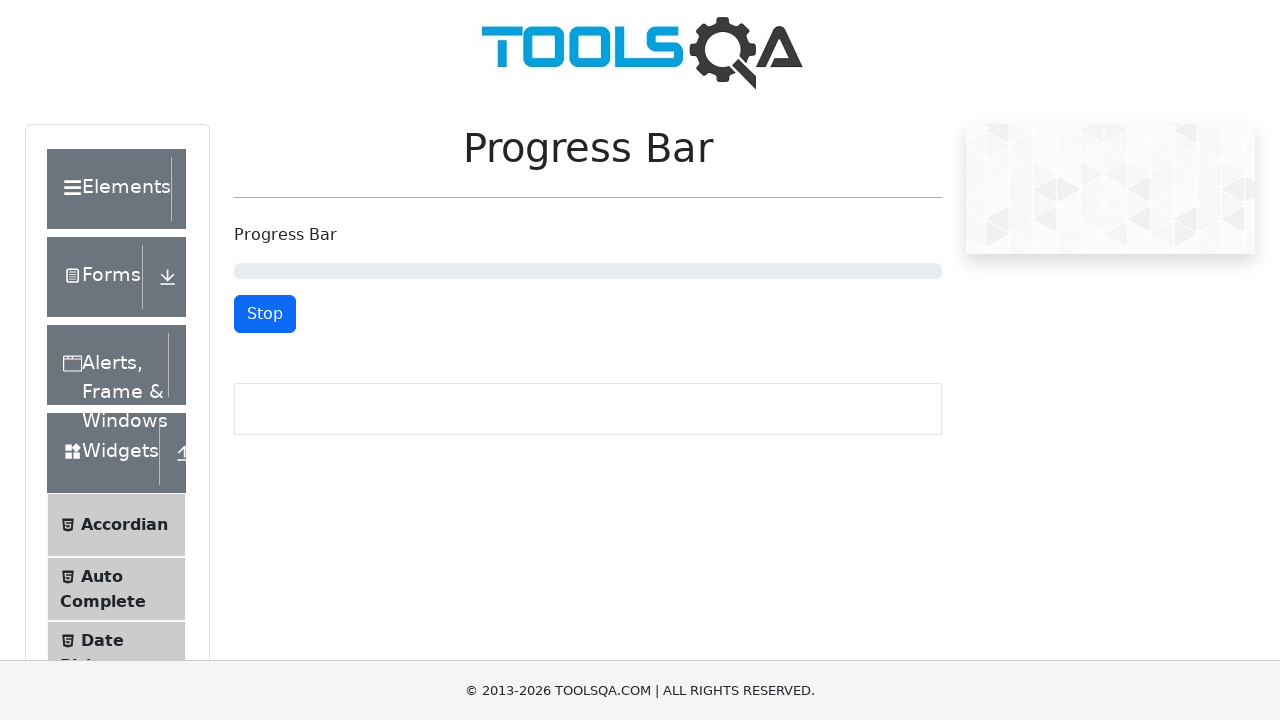

Progress bar reached 100% completion
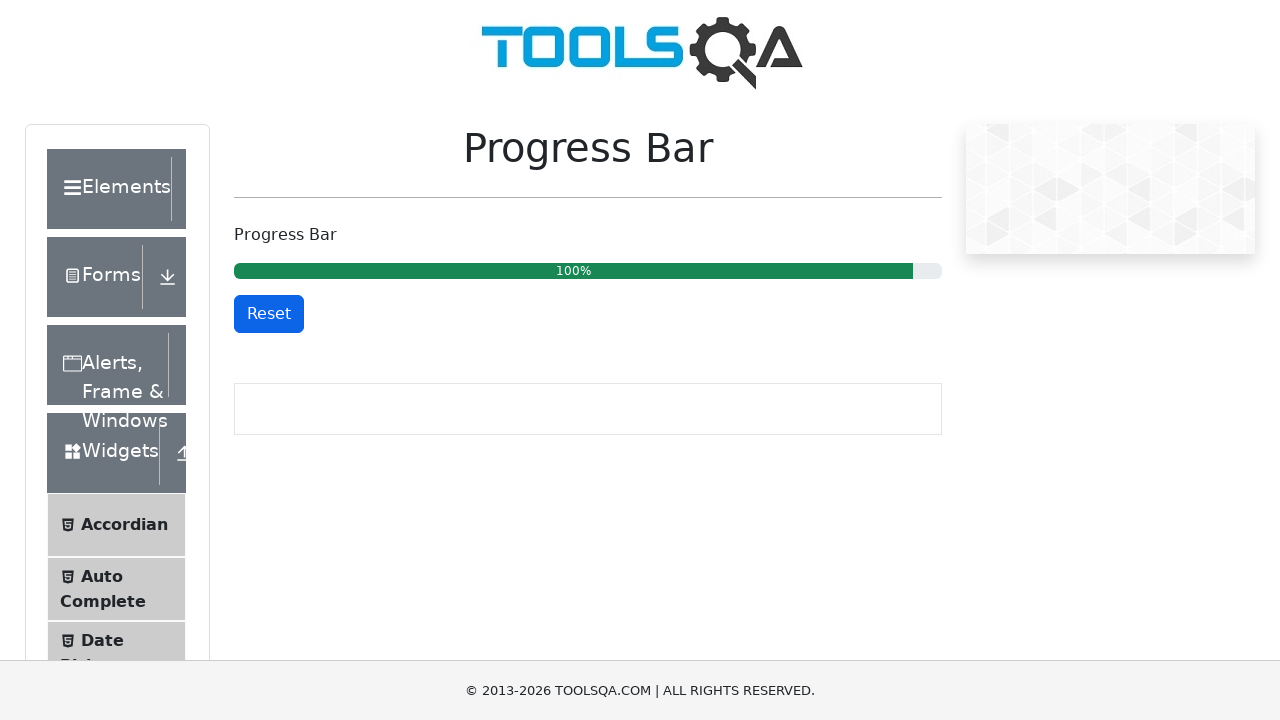

Clicked reset button to reset progress bar at (269, 314) on #resetButton
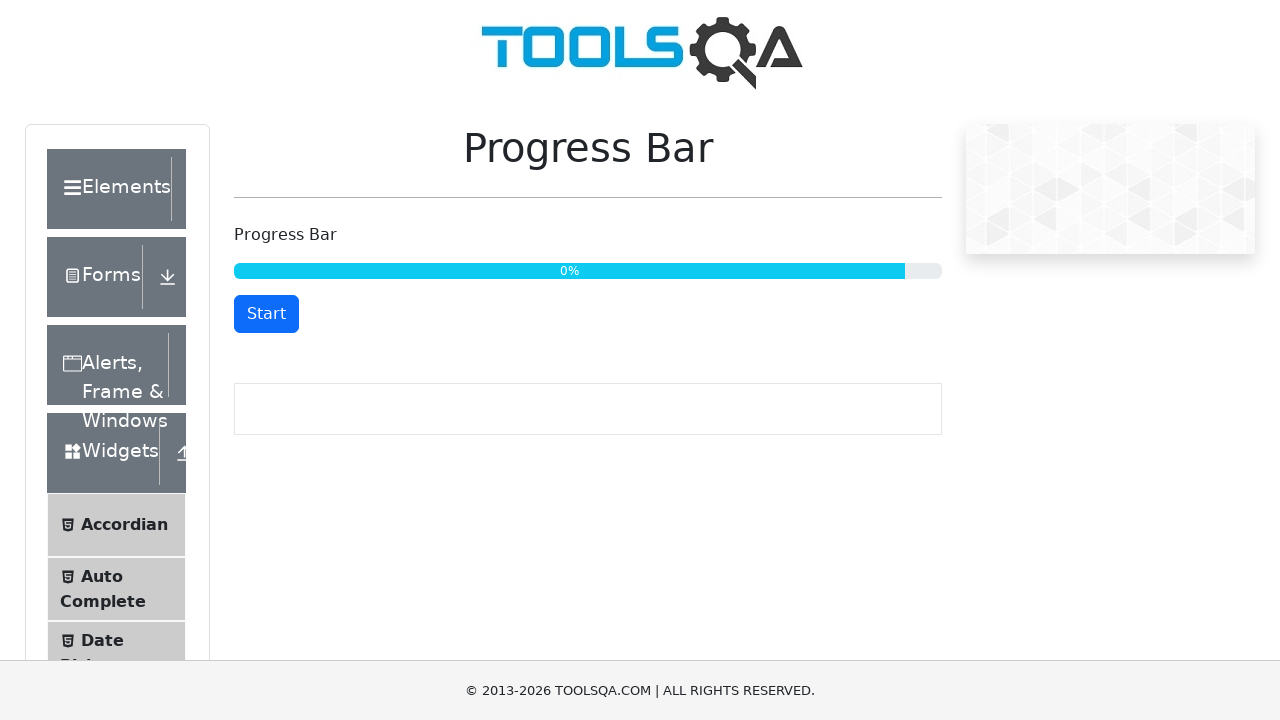

Progress bar successfully reset to 0%
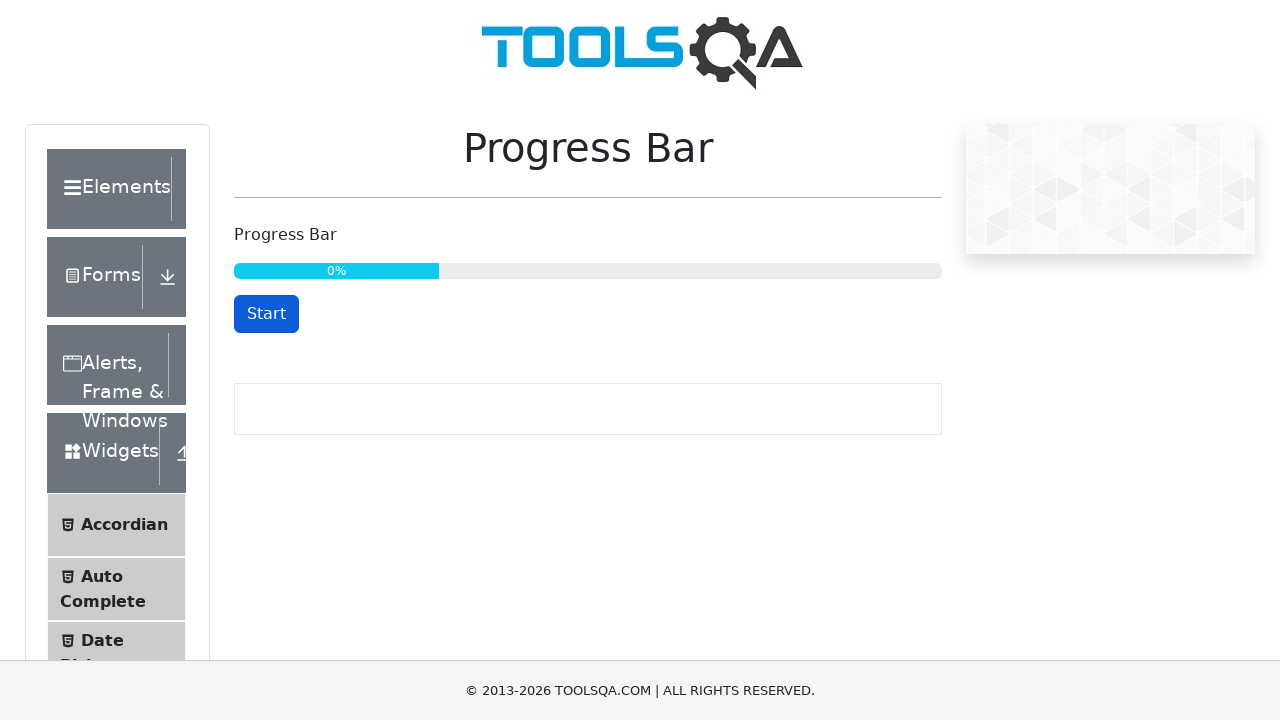

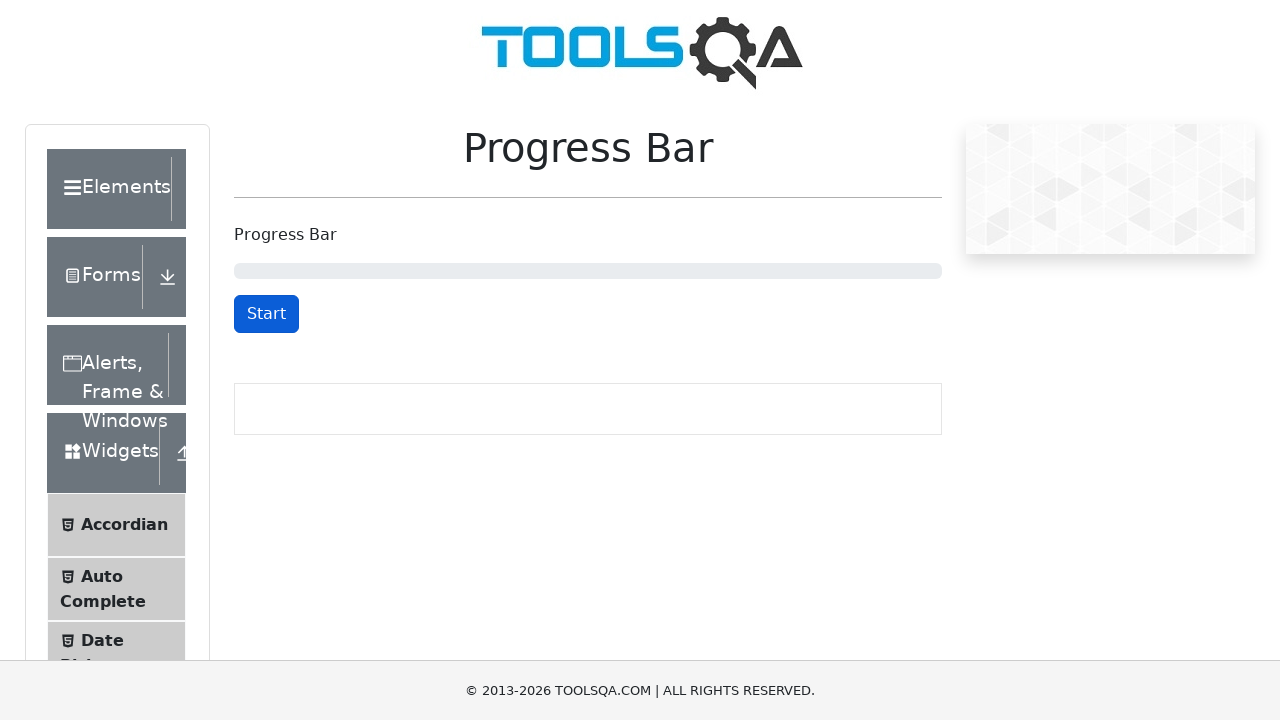